Tests JavaScript confirm alert by accepting and dismissing it

Starting URL: https://automationfc.github.io/basic-form/index.html

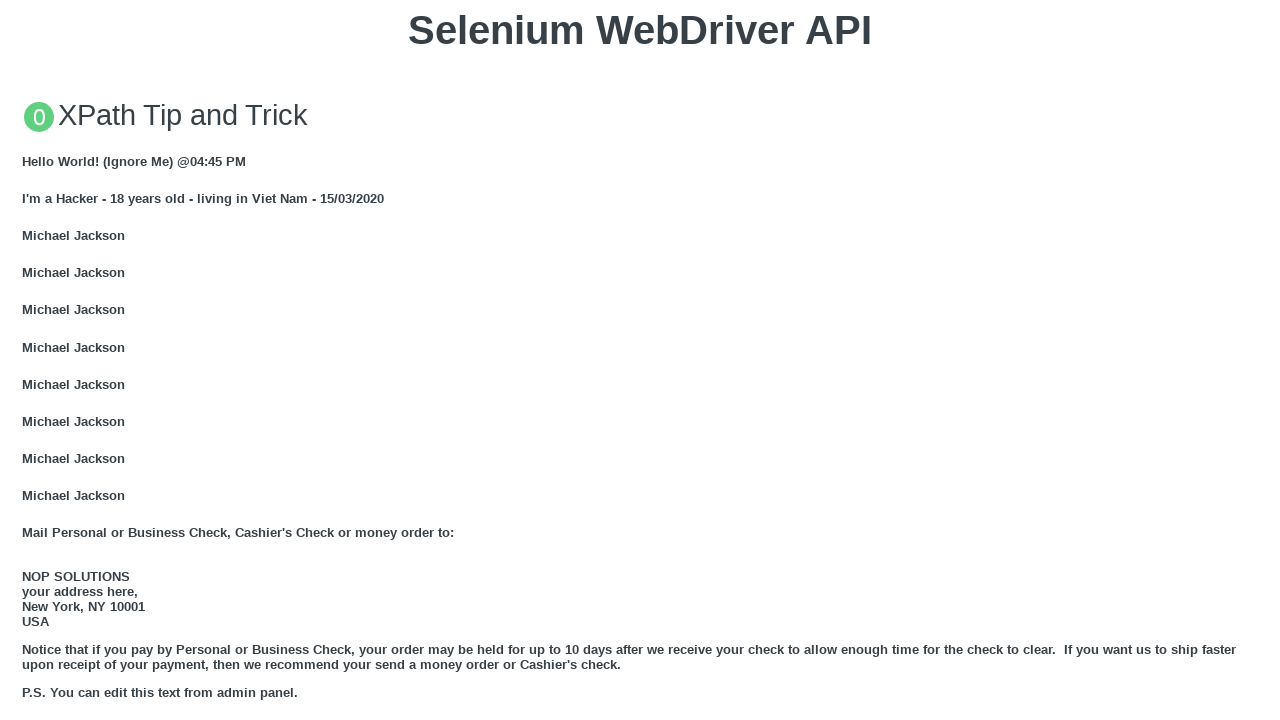

Clicked 'Click for JS Confirm' button to trigger confirm alert at (640, 360) on button:text('Click for JS Confirm')
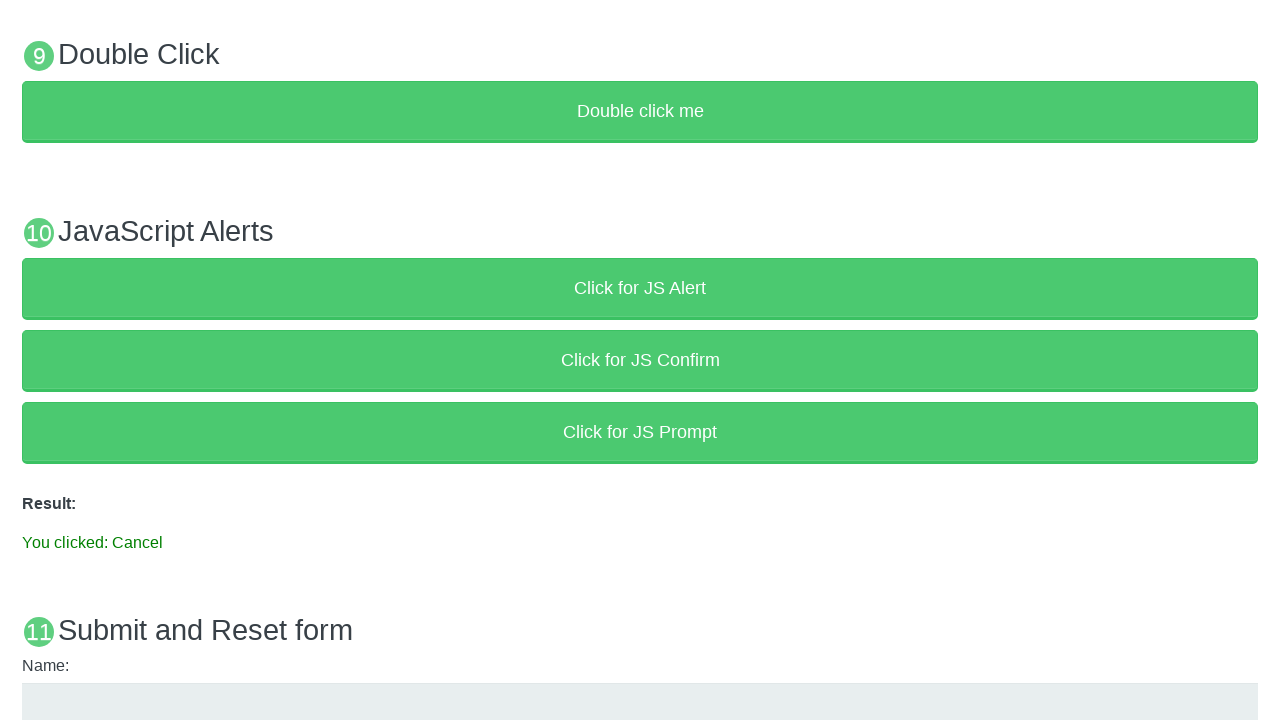

Accepted the confirm alert dialog
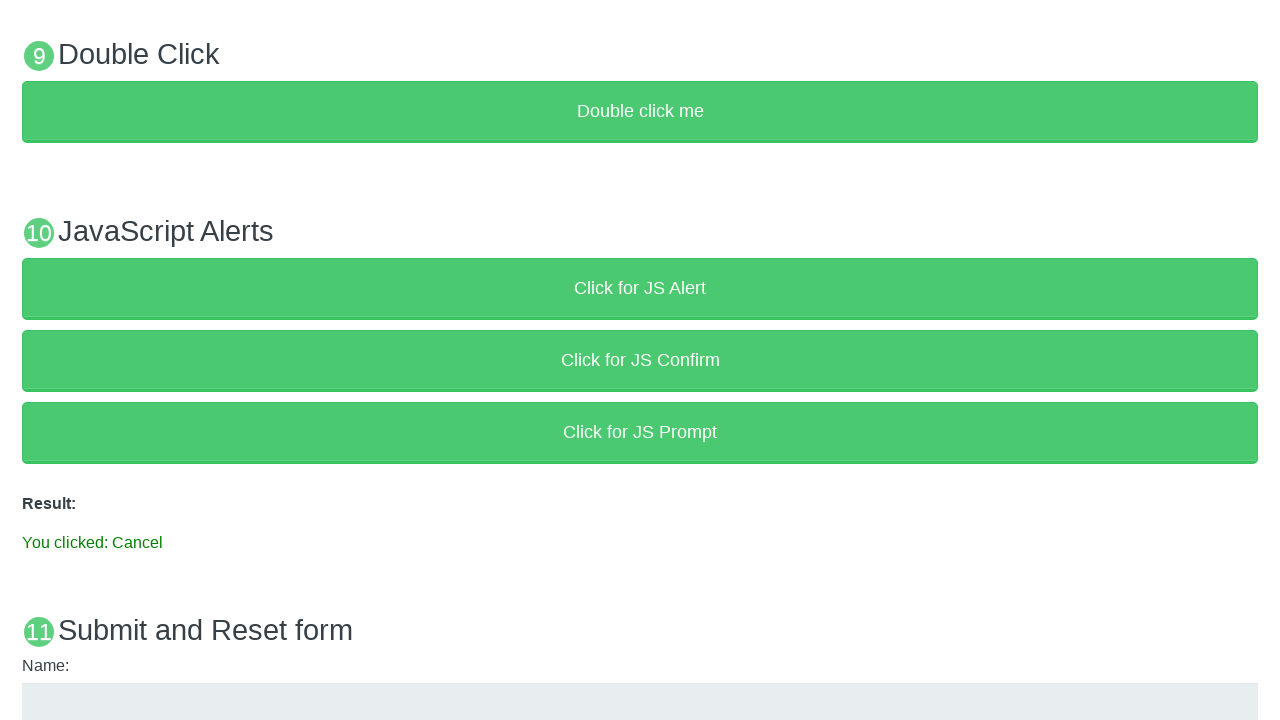

Clicked 'Click for JS Confirm' button again to trigger confirm alert at (640, 360) on button:text('Click for JS Confirm')
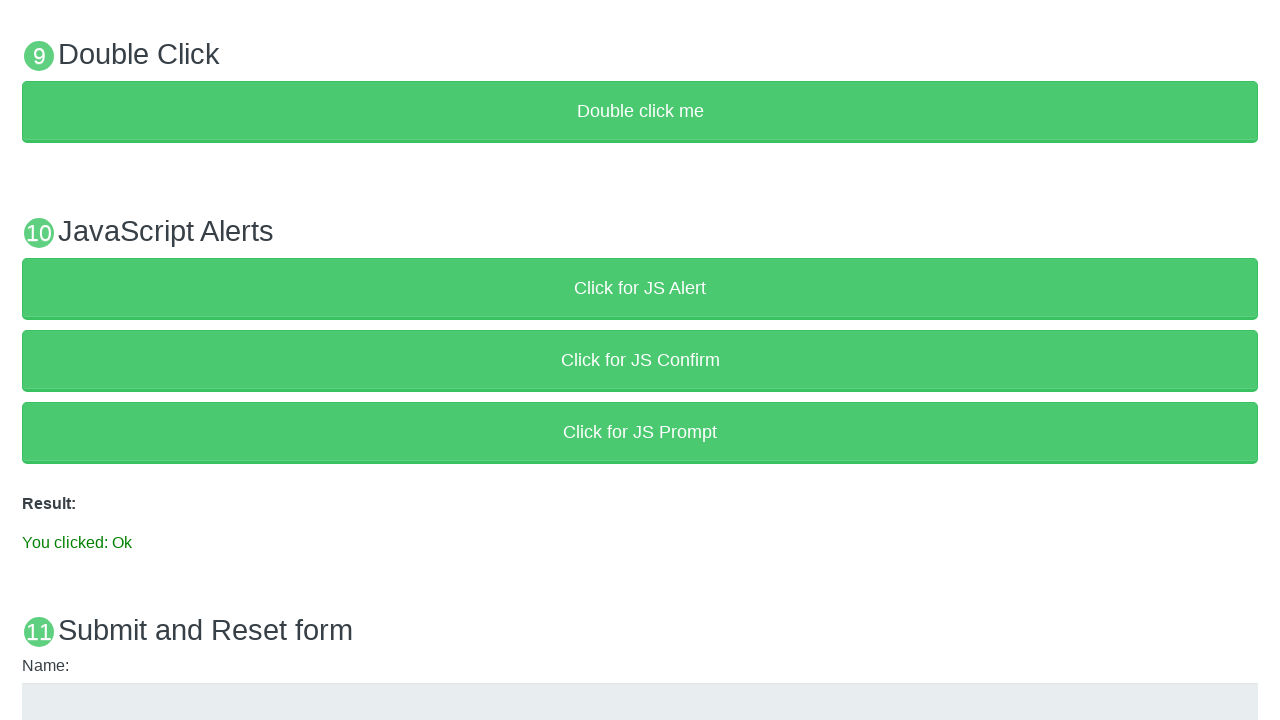

Dismissed the confirm alert dialog
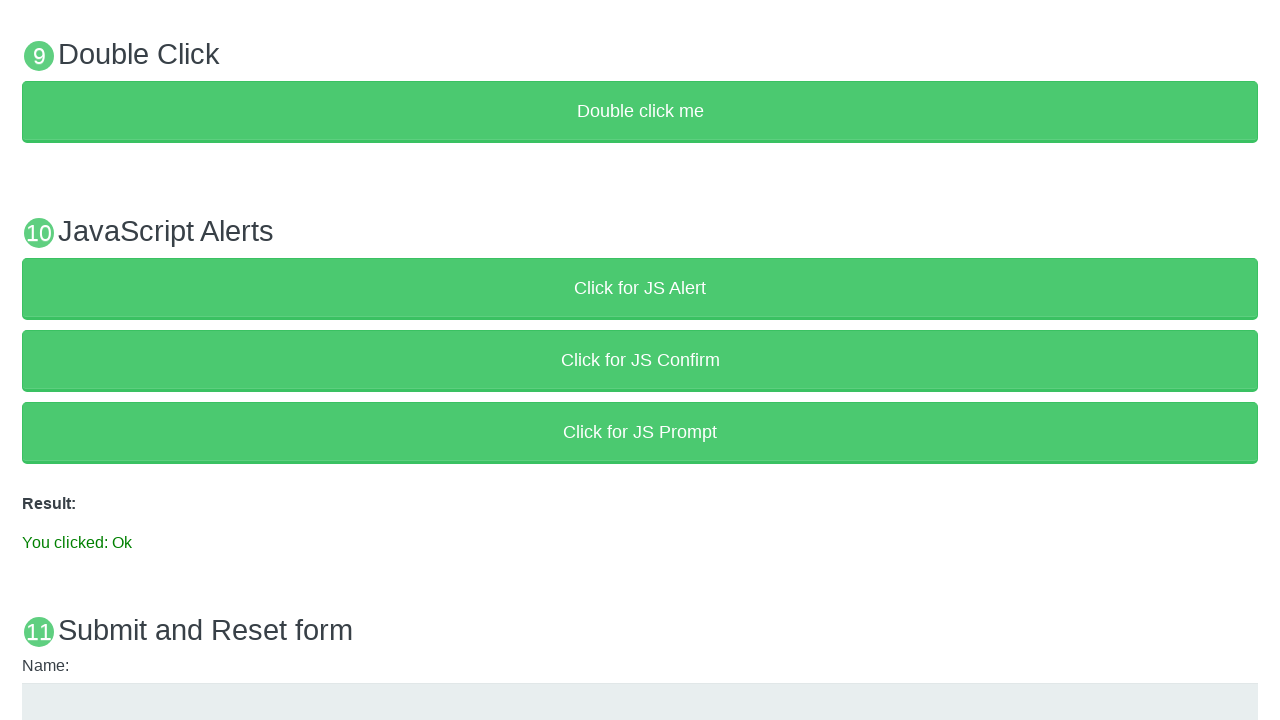

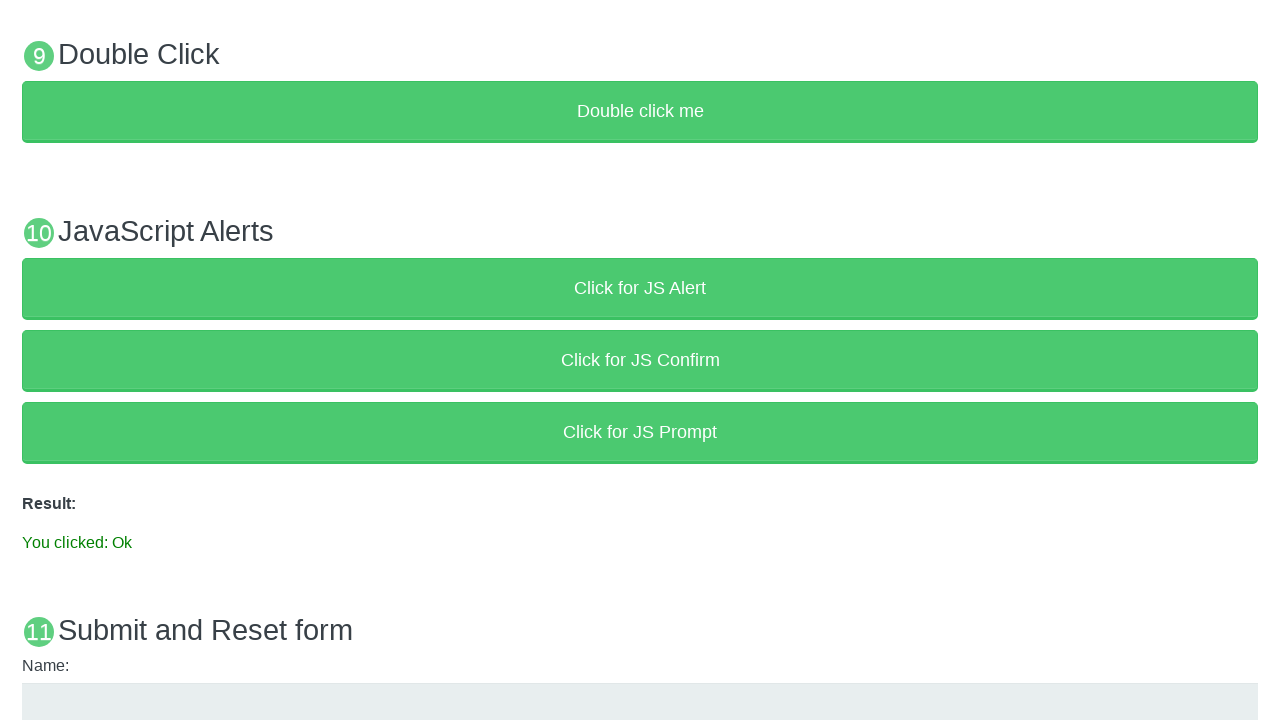